Tests that dynamic content on the page changes after a page refresh by comparing image sources and text descriptions before and after refresh, verifying that at least one element differs.

Starting URL: https://the-internet.herokuapp.com/dynamic_content

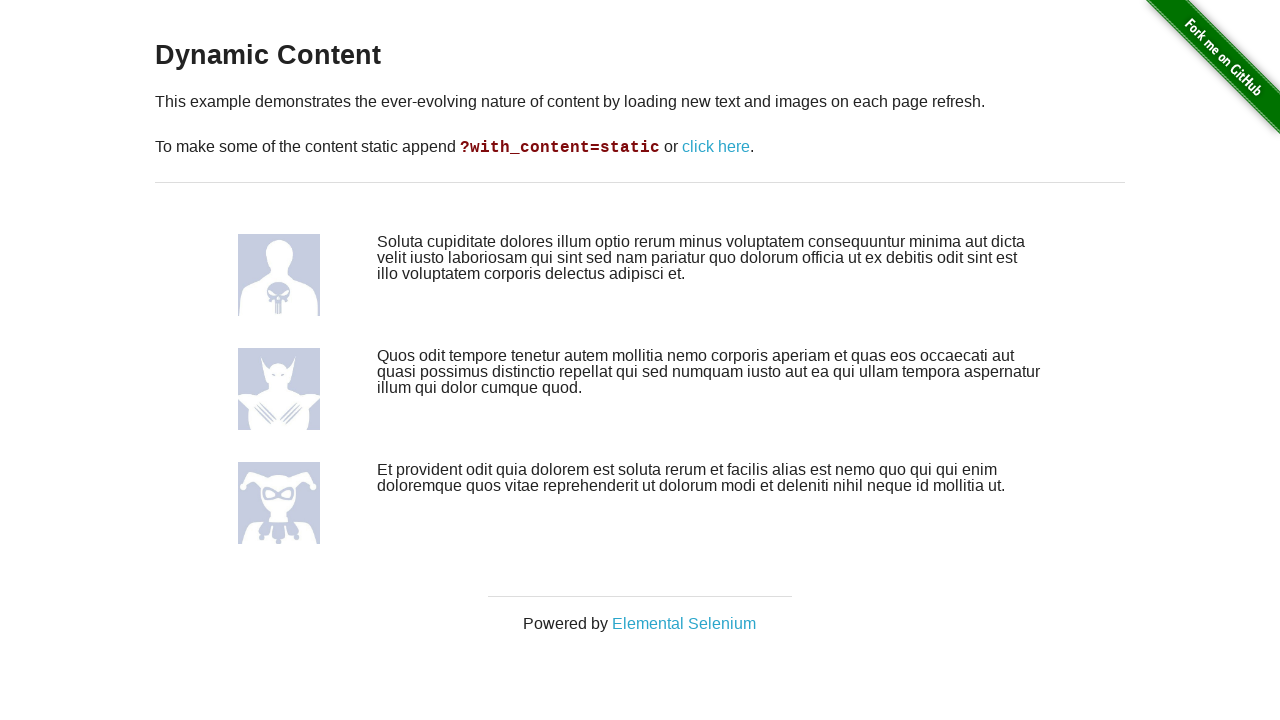

Waited for dynamic content images to load
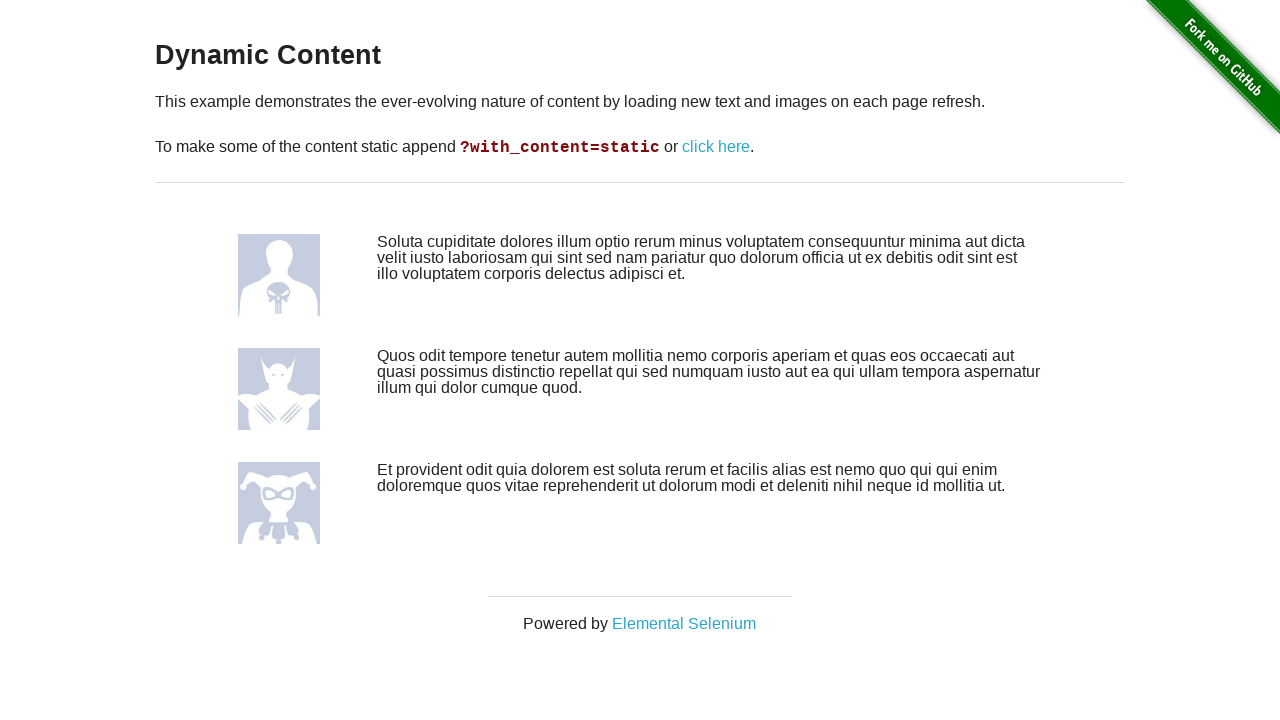

Located all image elements before refresh
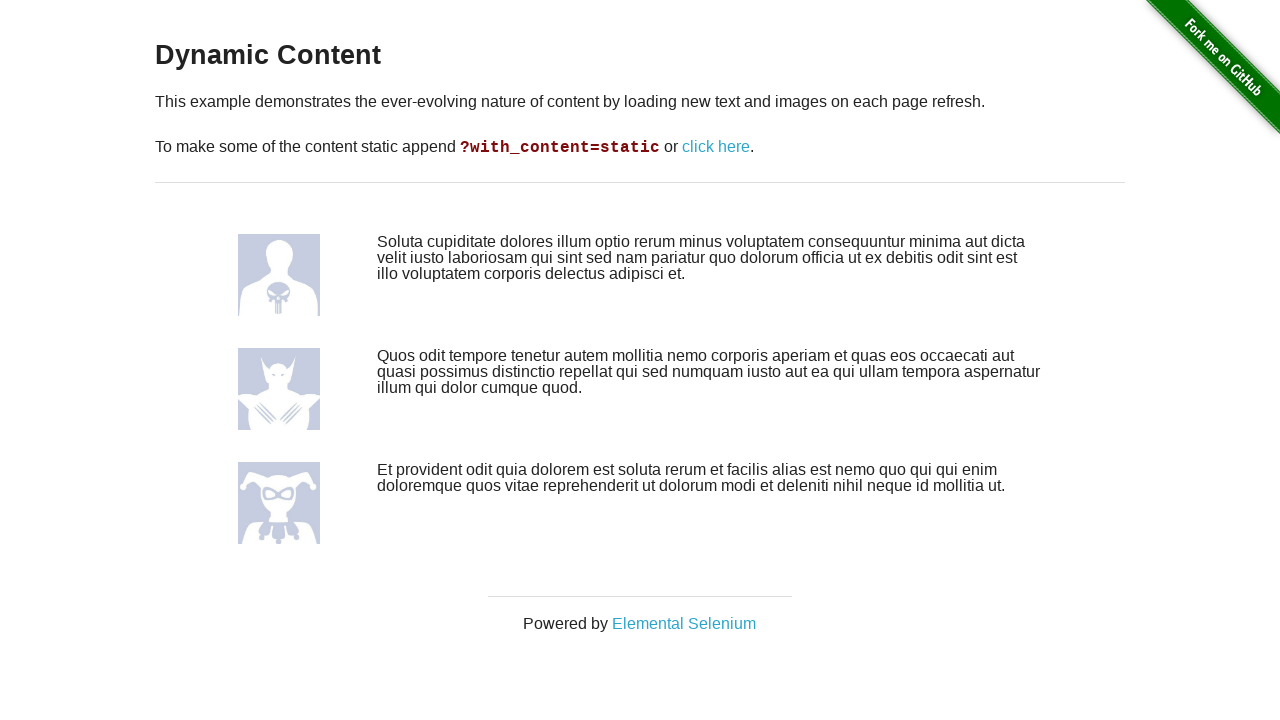

Collected 3 image sources before refresh
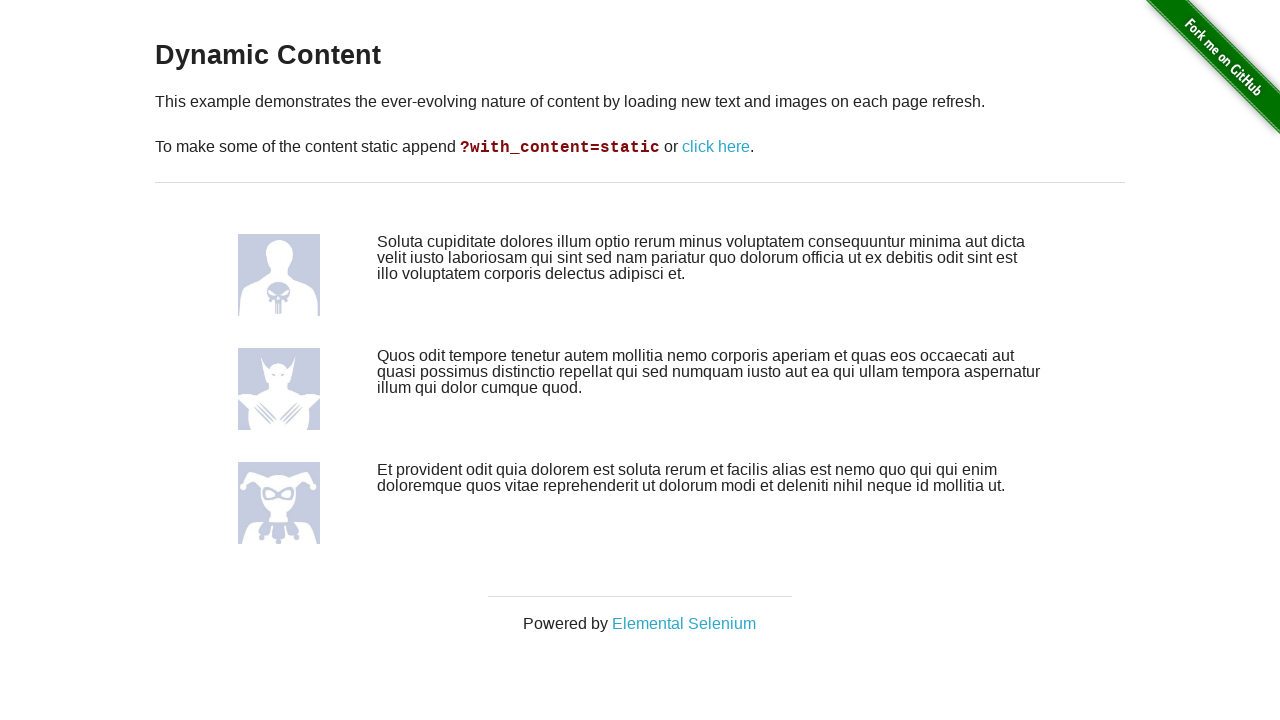

Located all description elements before refresh
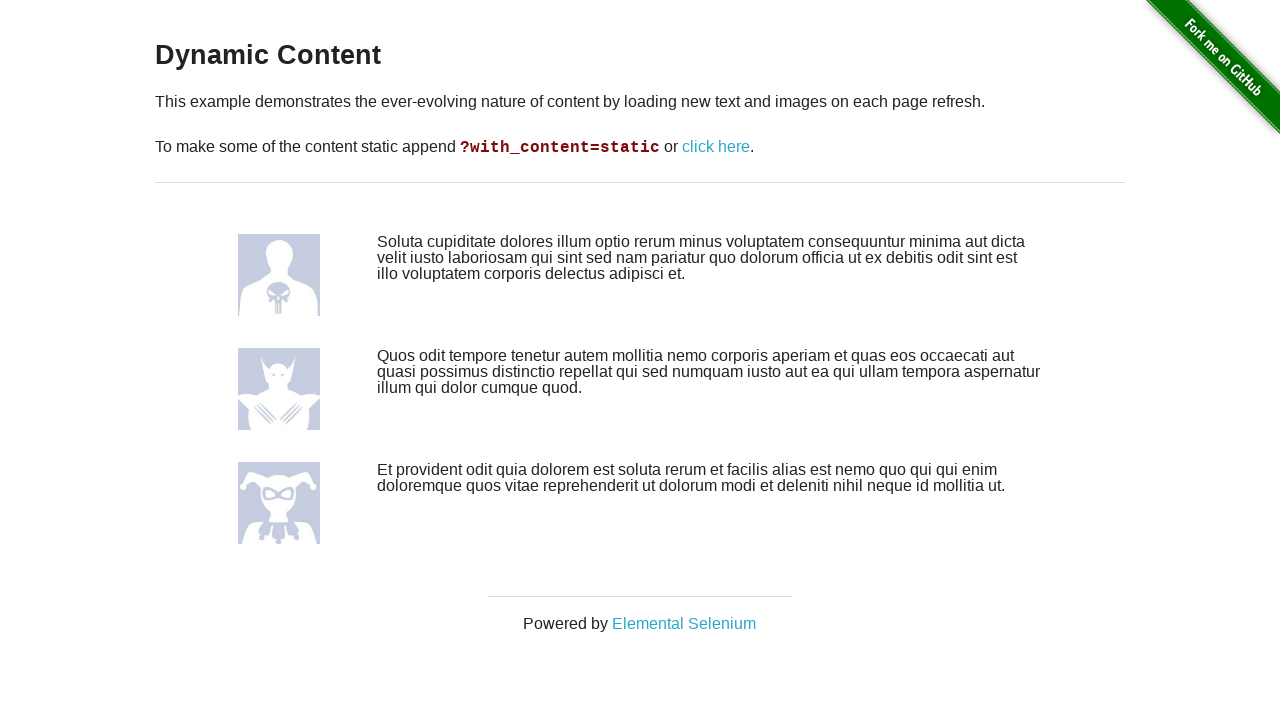

Collected 3 description texts before refresh
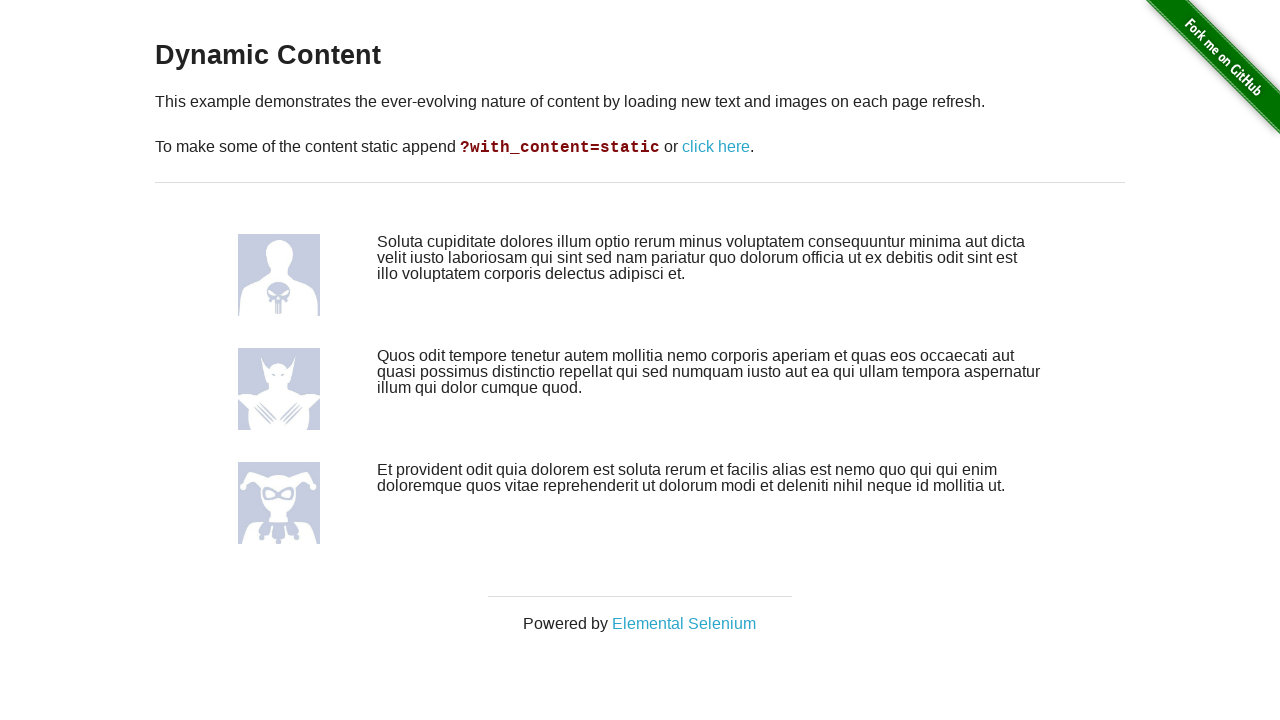

Refreshed the page
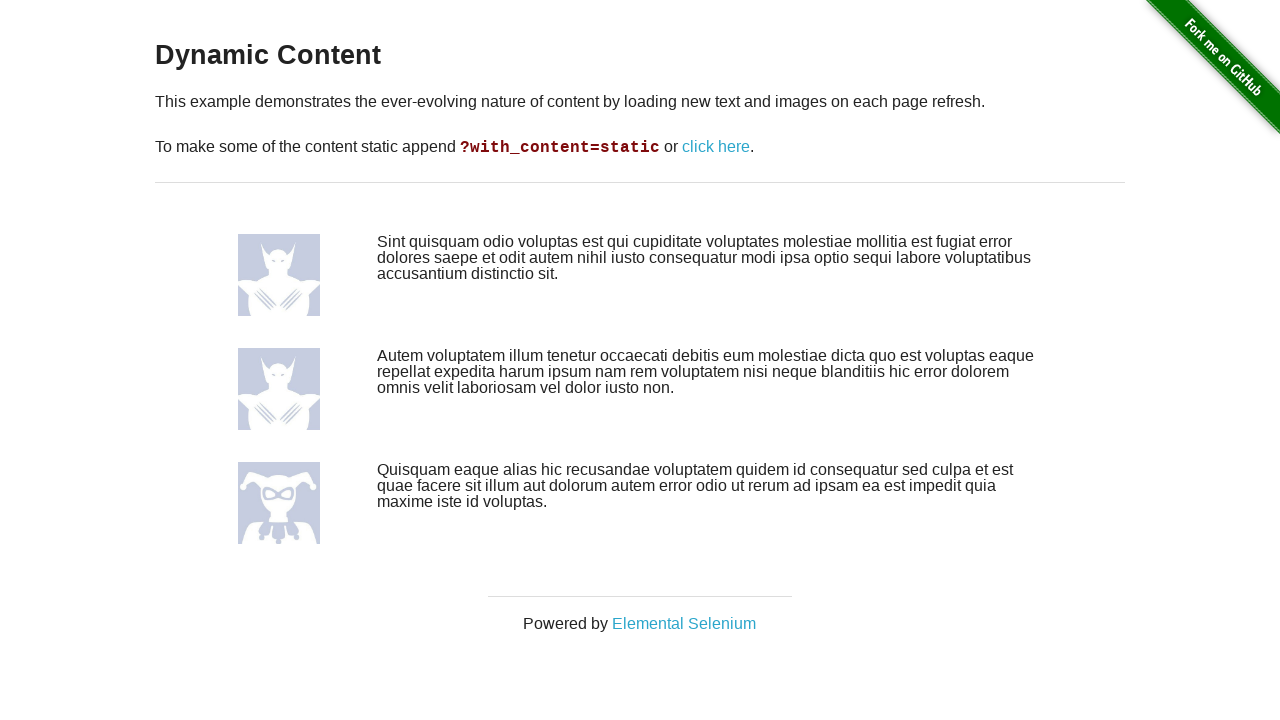

Waited for dynamic content to reload after refresh
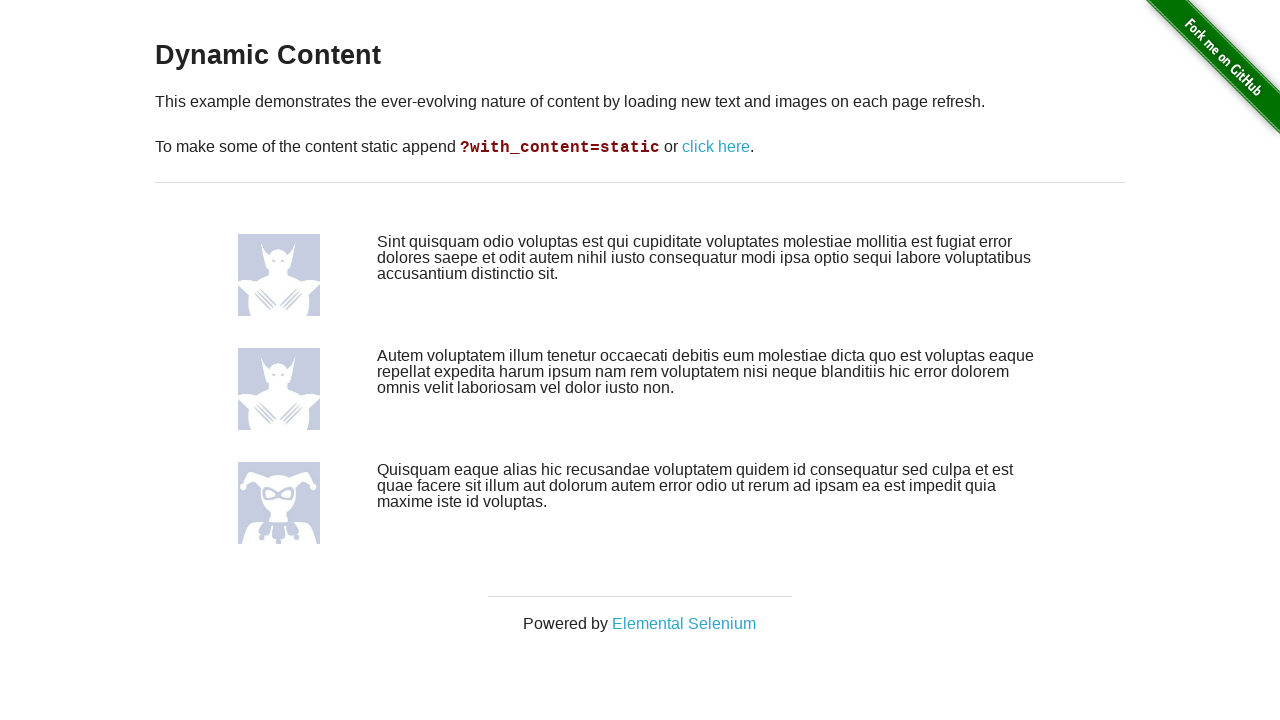

Located all image elements after refresh
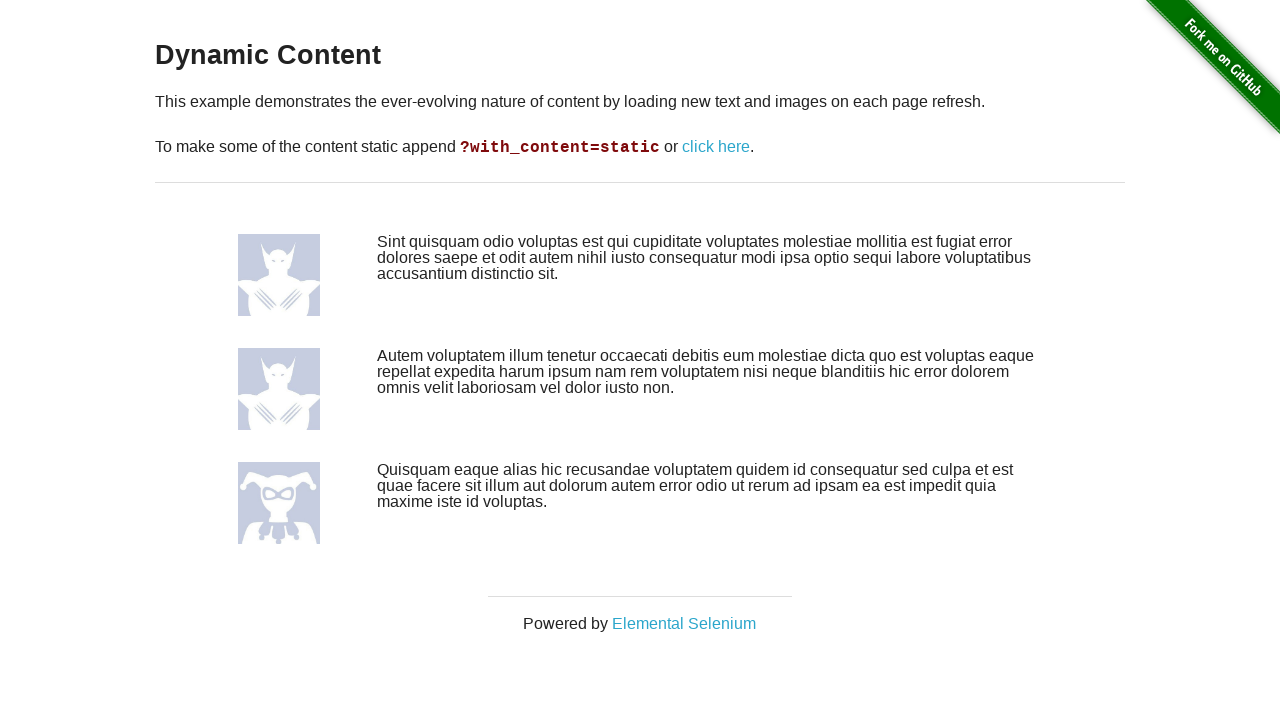

Collected 3 image sources after refresh
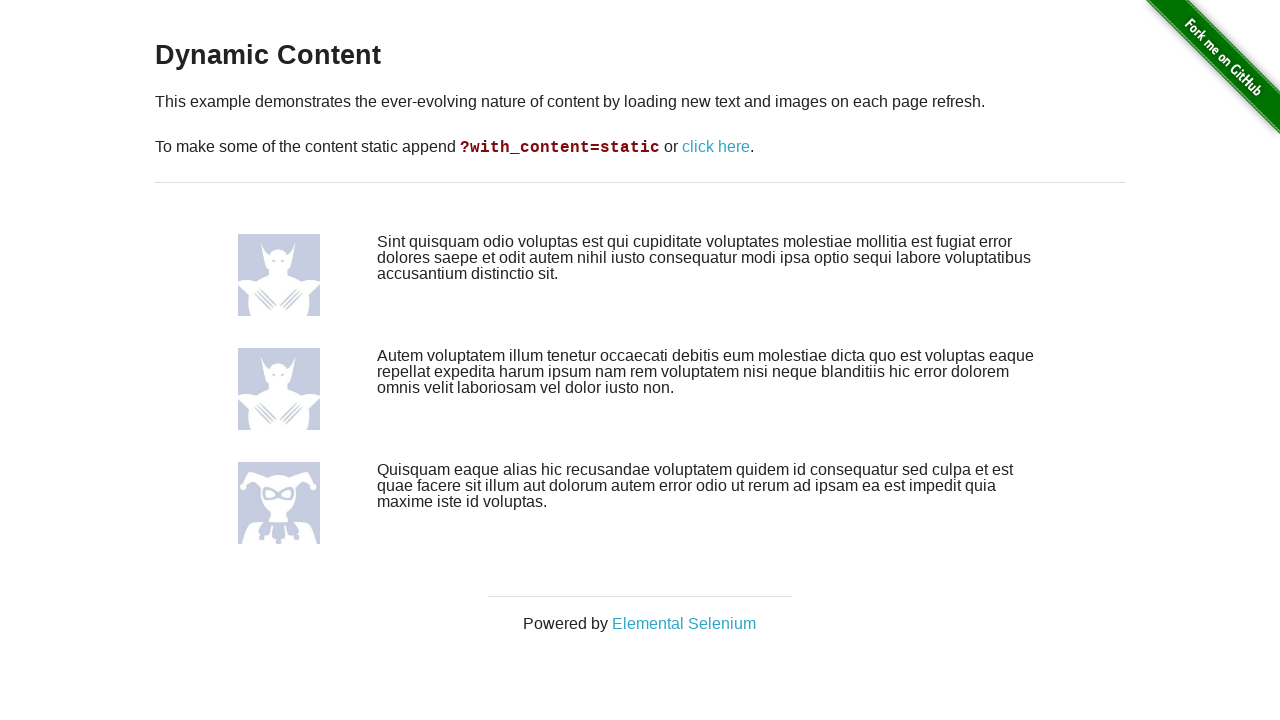

Located all description elements after refresh
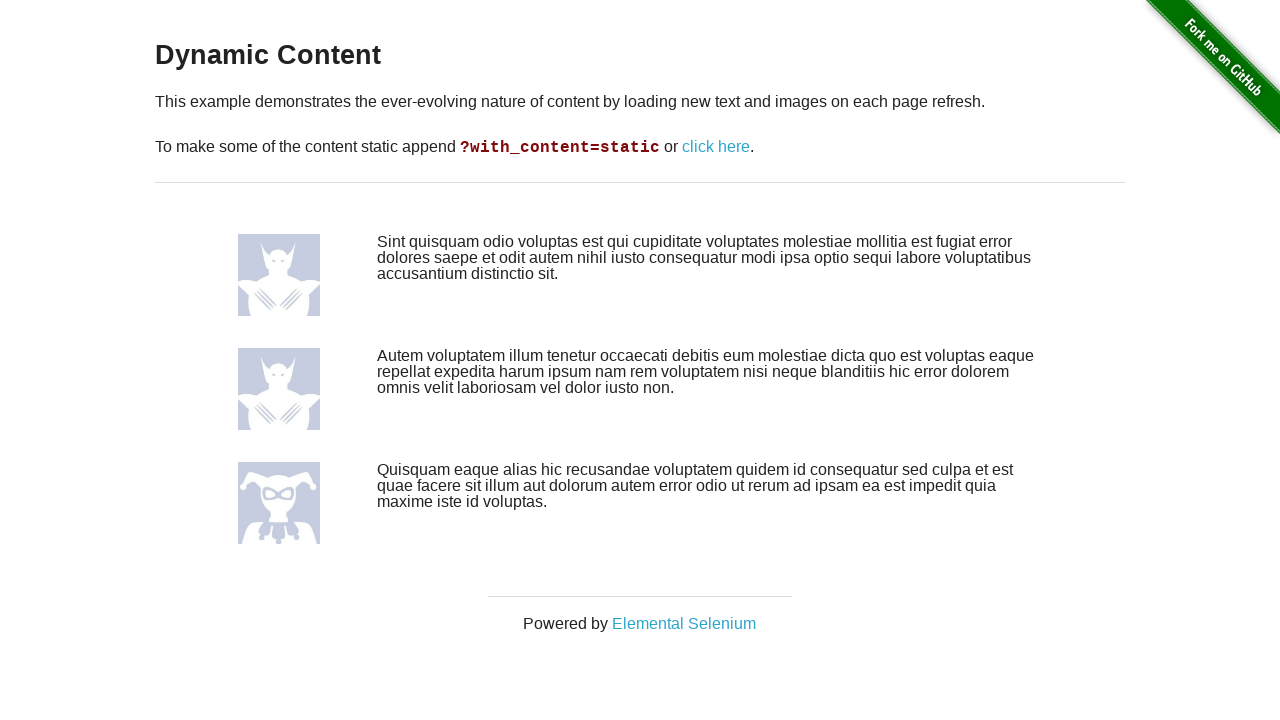

Collected 3 description texts after refresh
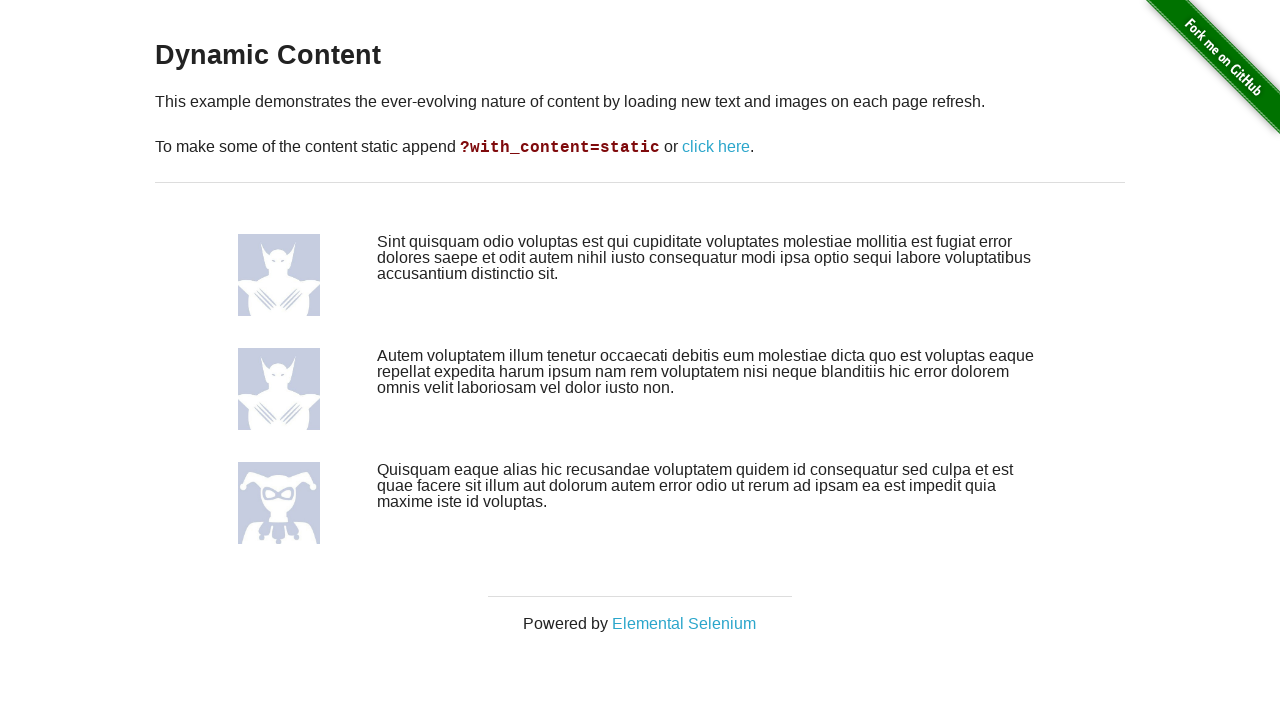

Verified that image count matches before and after refresh
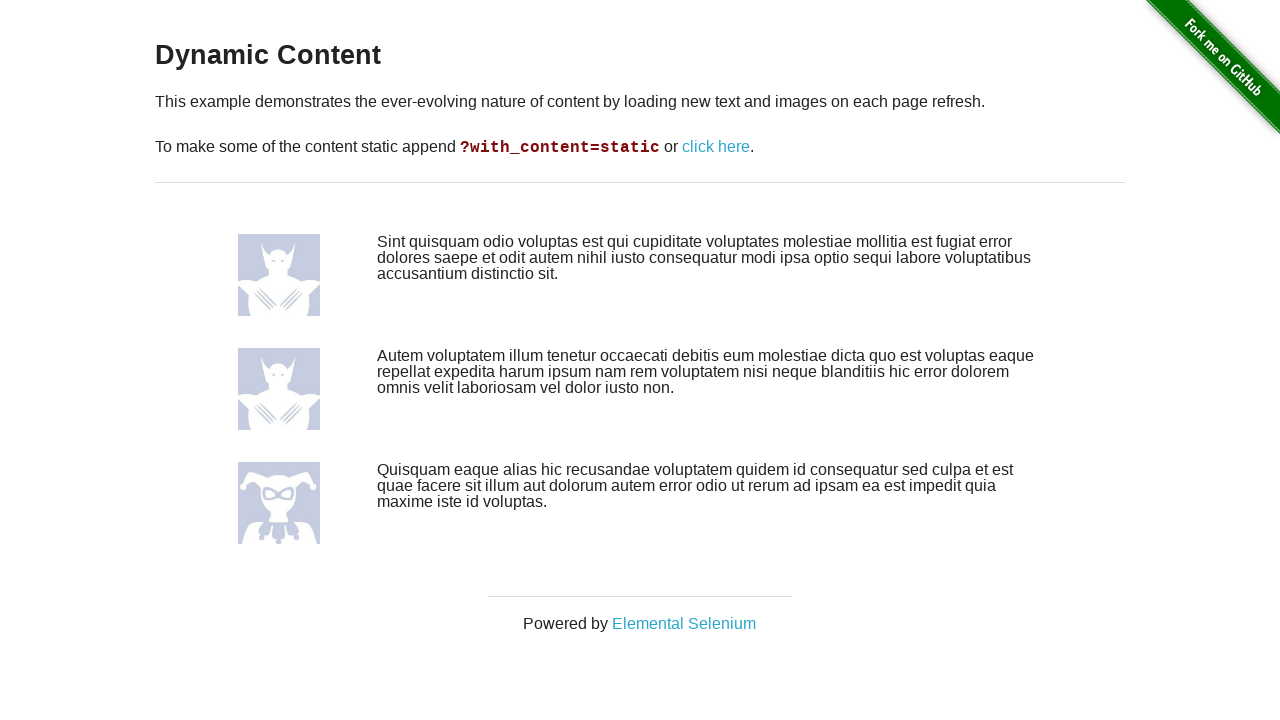

Verified that description count matches before and after refresh
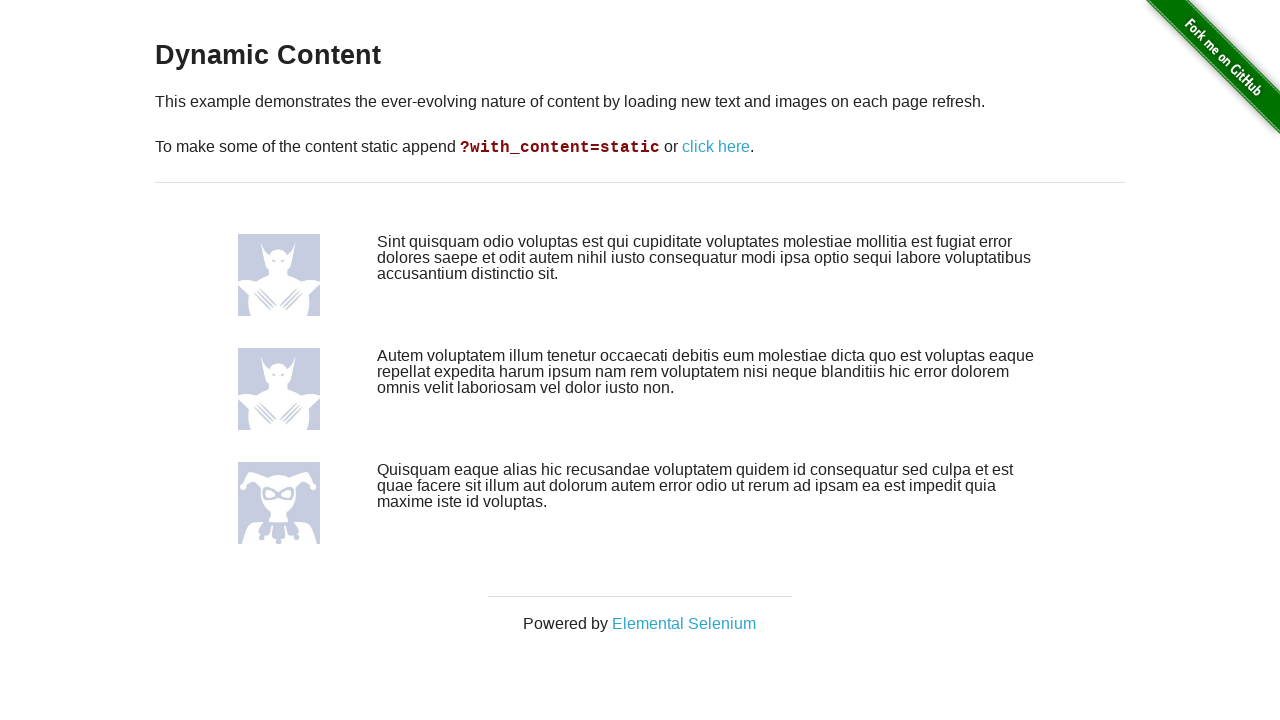

Checked for description differences: True
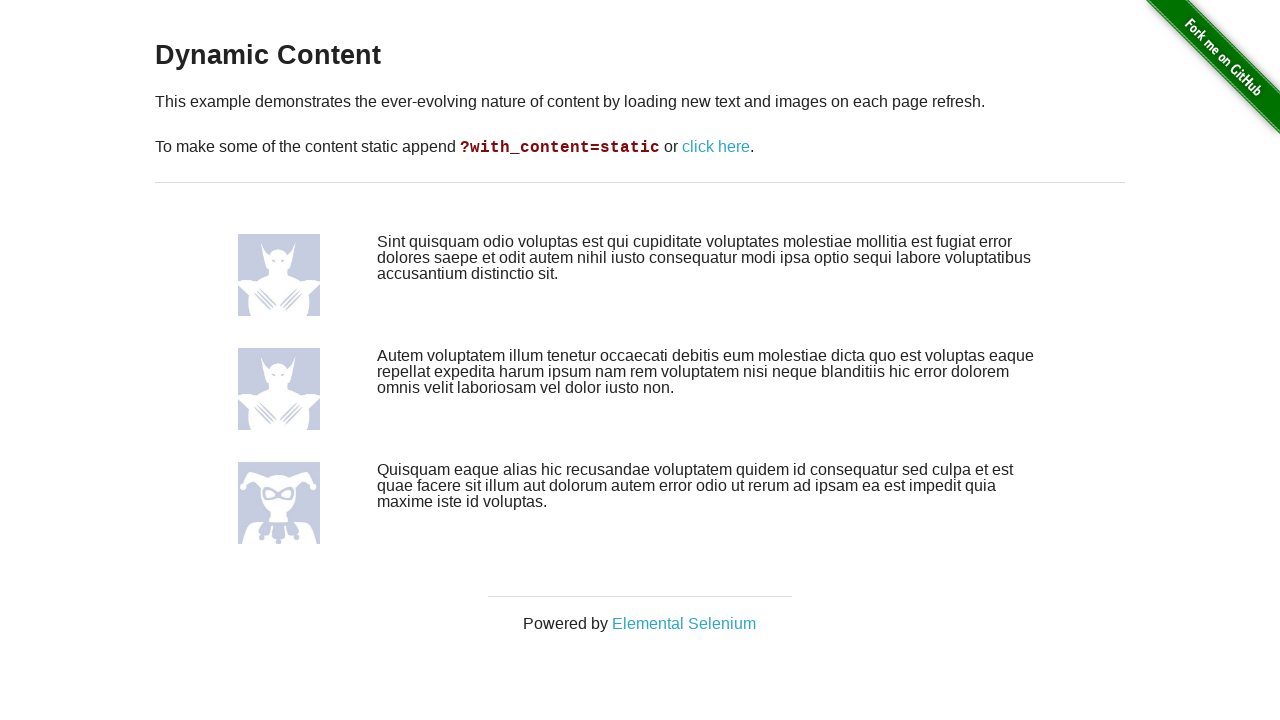

Checked for image source differences: True
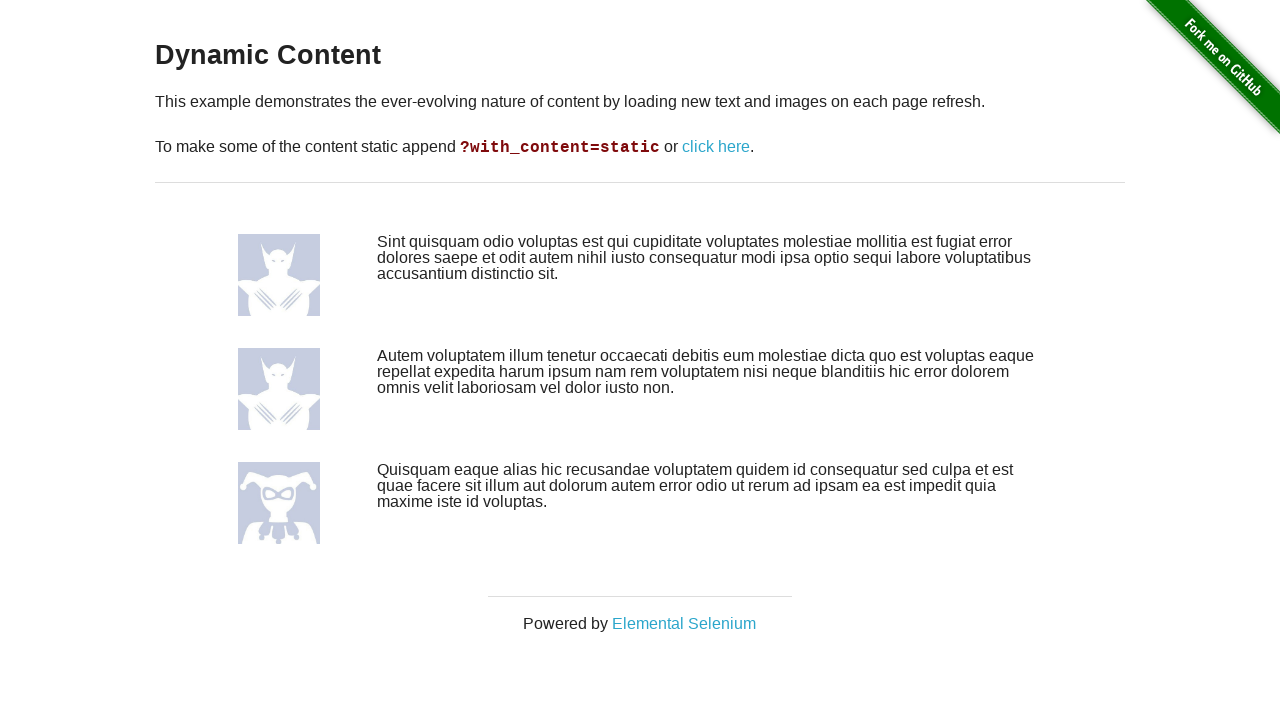

Verified that dynamic content changed after refresh (descriptions or images differ)
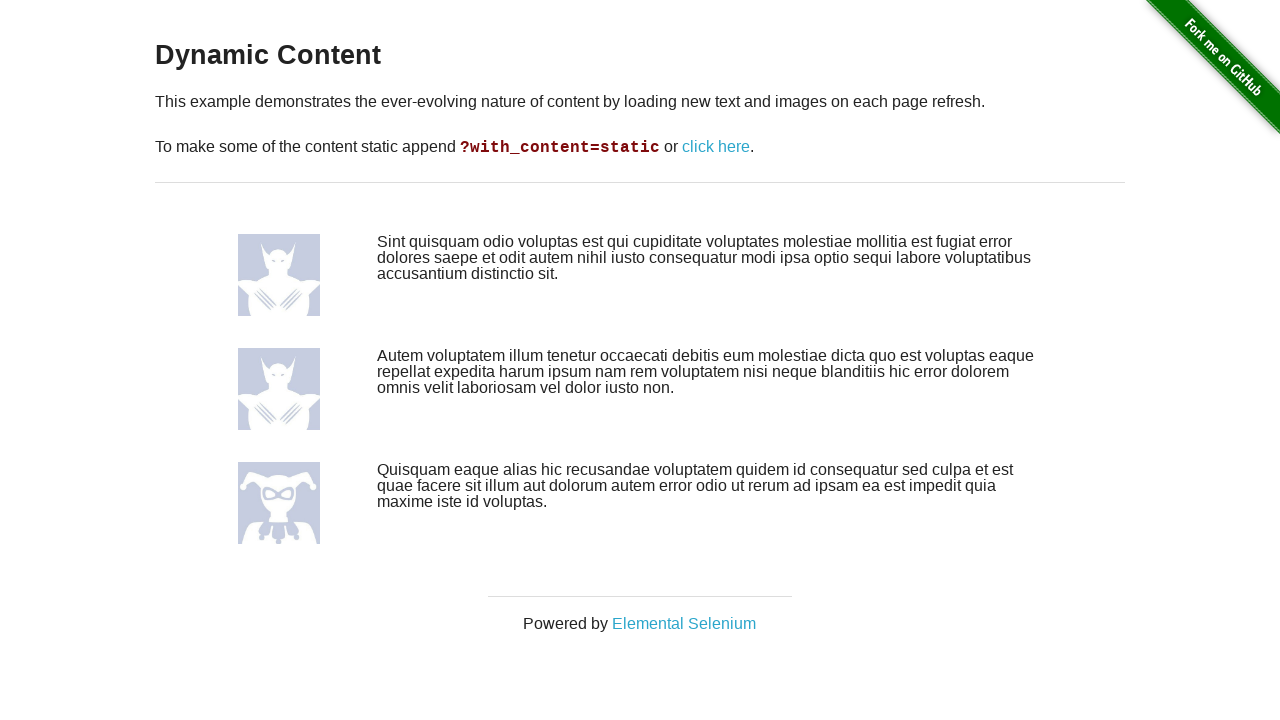

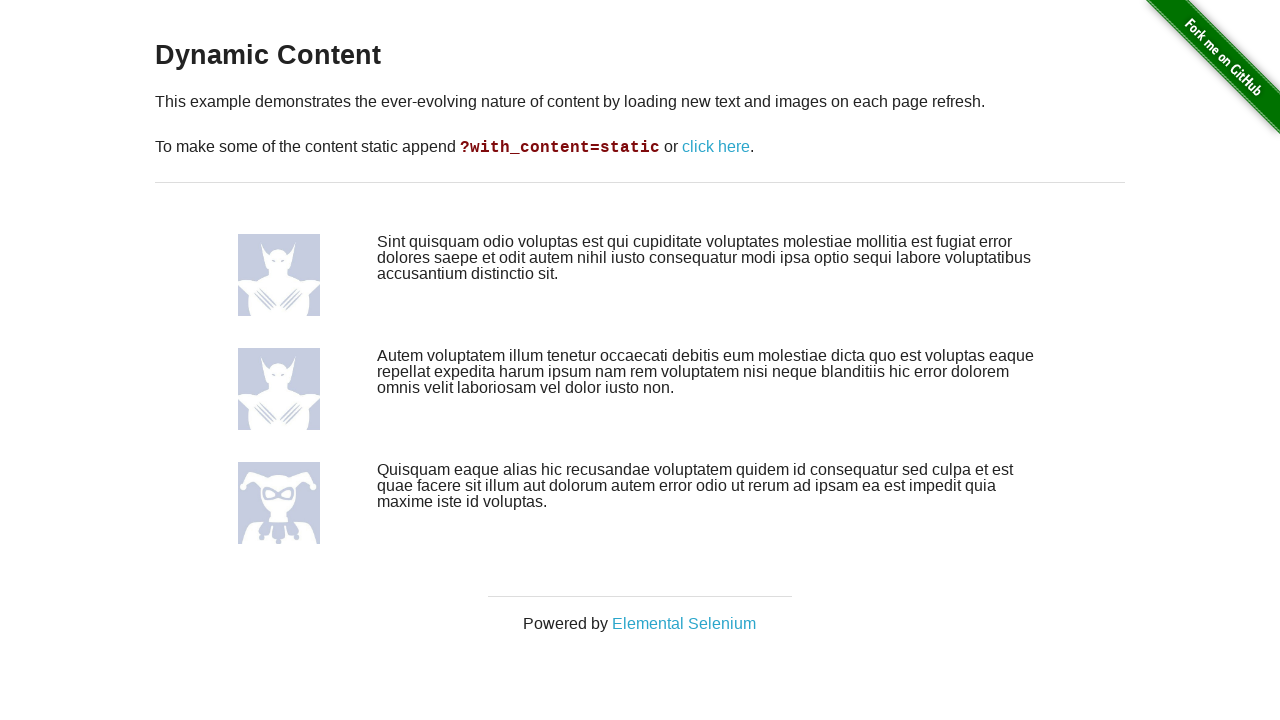